Tests checkbox functionality by verifying initial states, clicking checkboxes to toggle them, and verifying the state changes are applied correctly.

Starting URL: https://the-internet.herokuapp.com/checkboxes

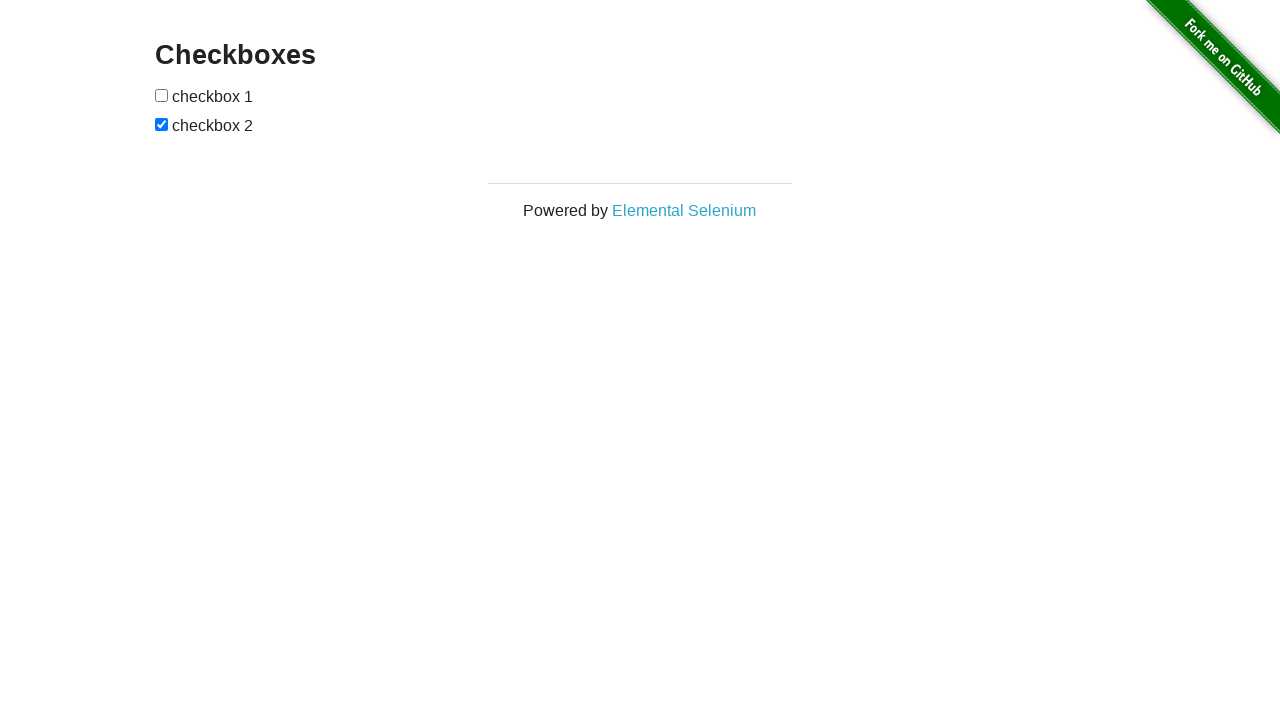

Located first checkbox element
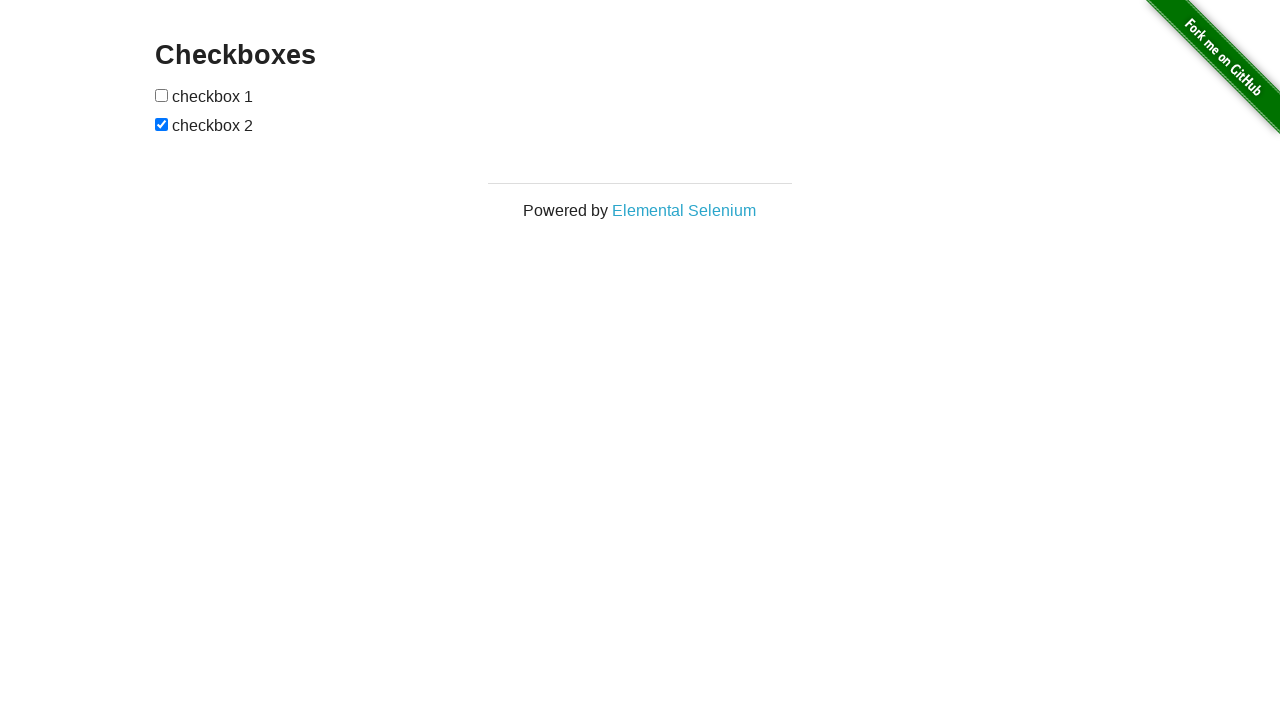

Verified first checkbox is initially unchecked
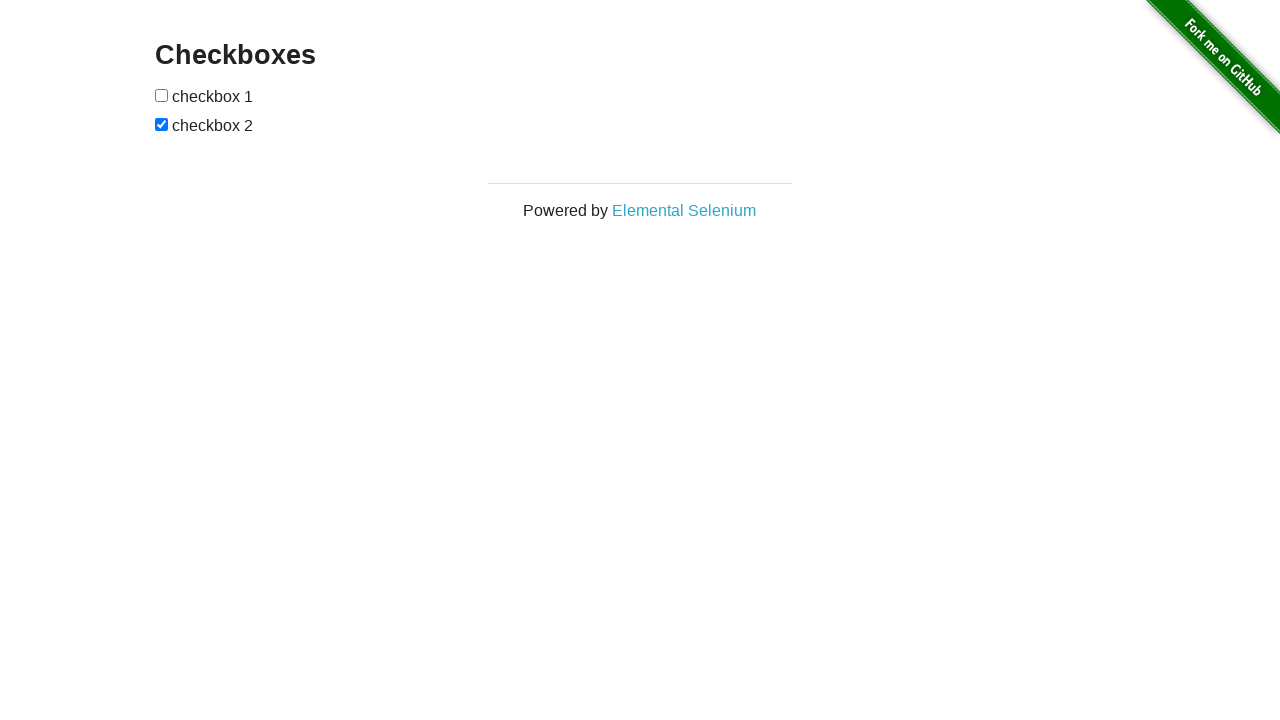

Clicked first checkbox to check it at (162, 95) on xpath=//html/body/div[2]/div/div/form/input[1]
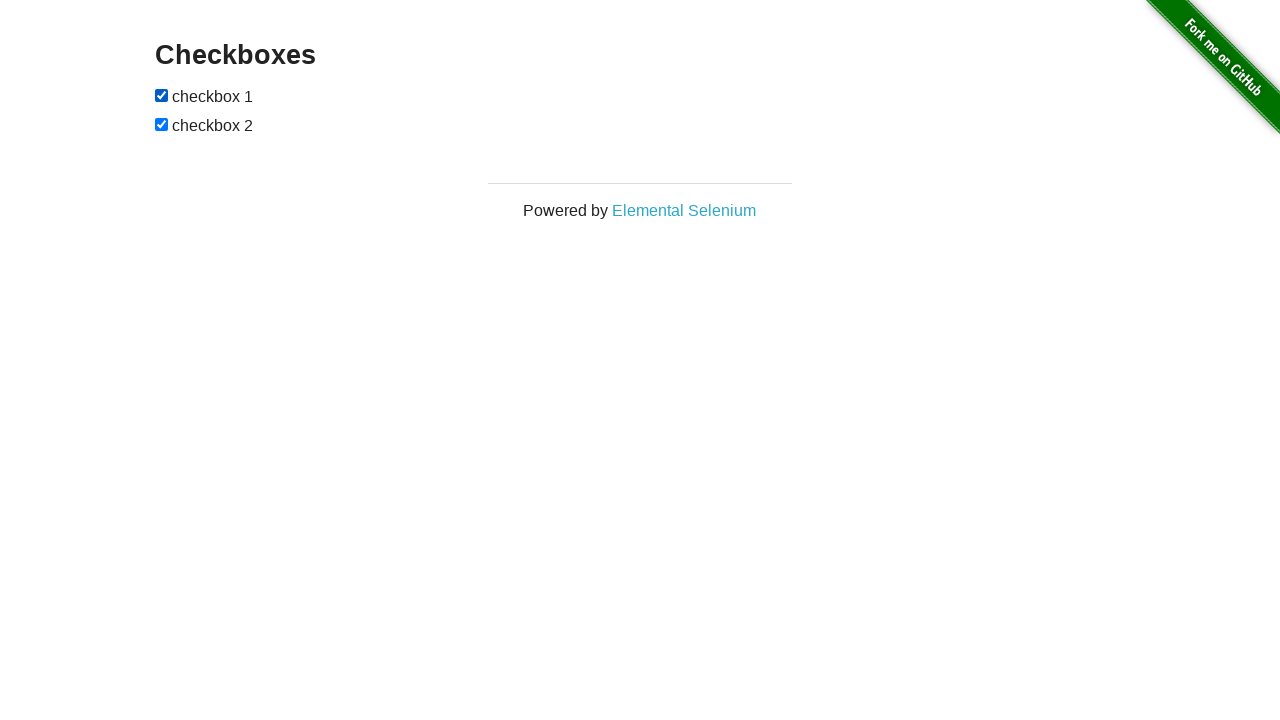

Verified first checkbox is now checked
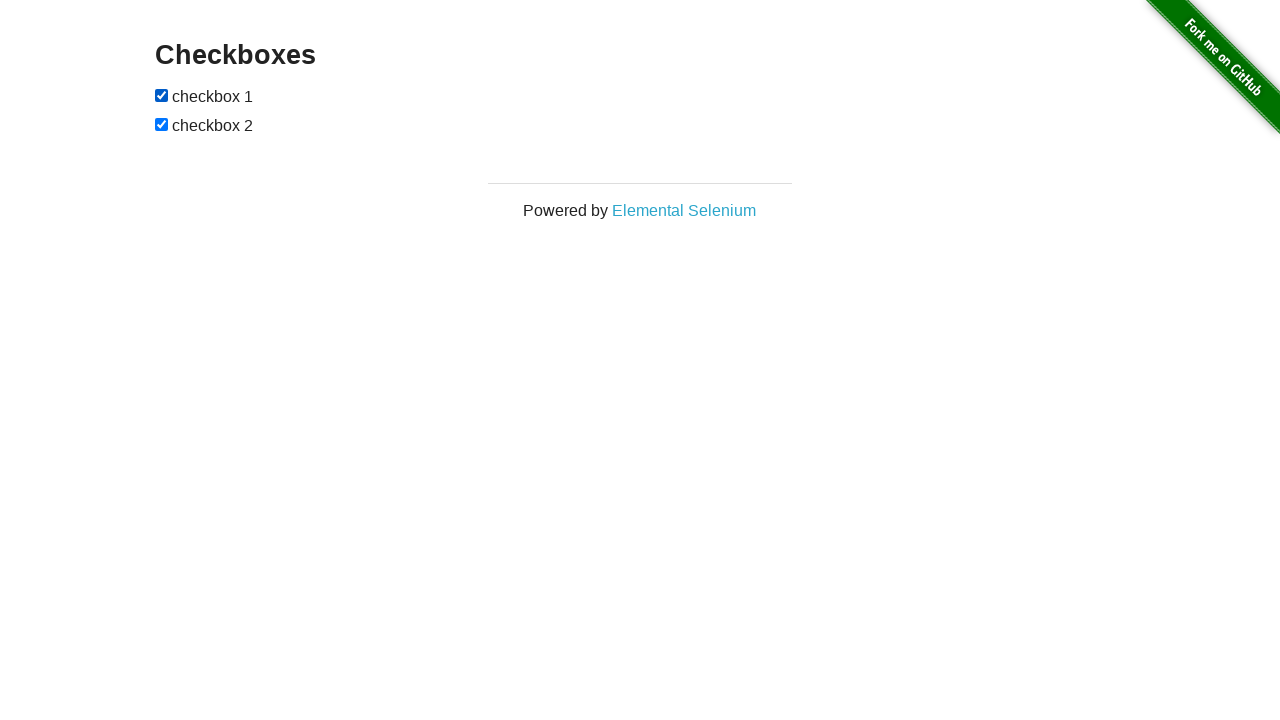

Located second checkbox element
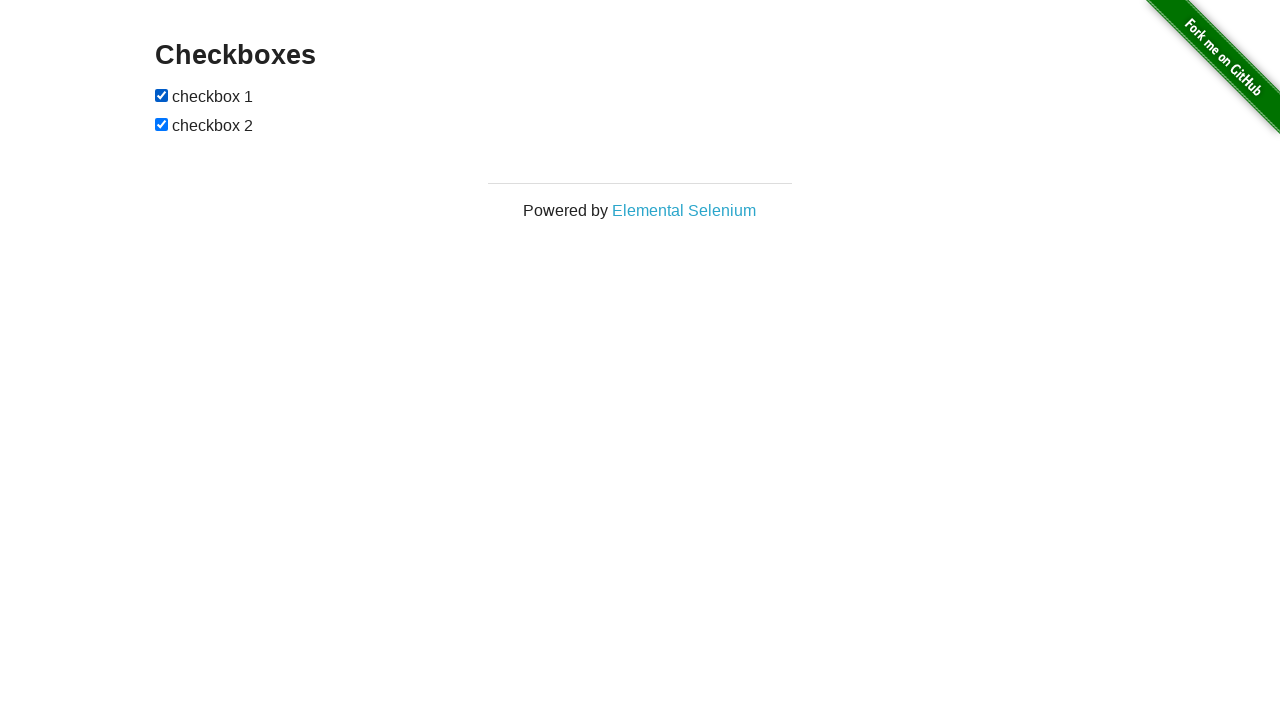

Verified second checkbox is initially checked
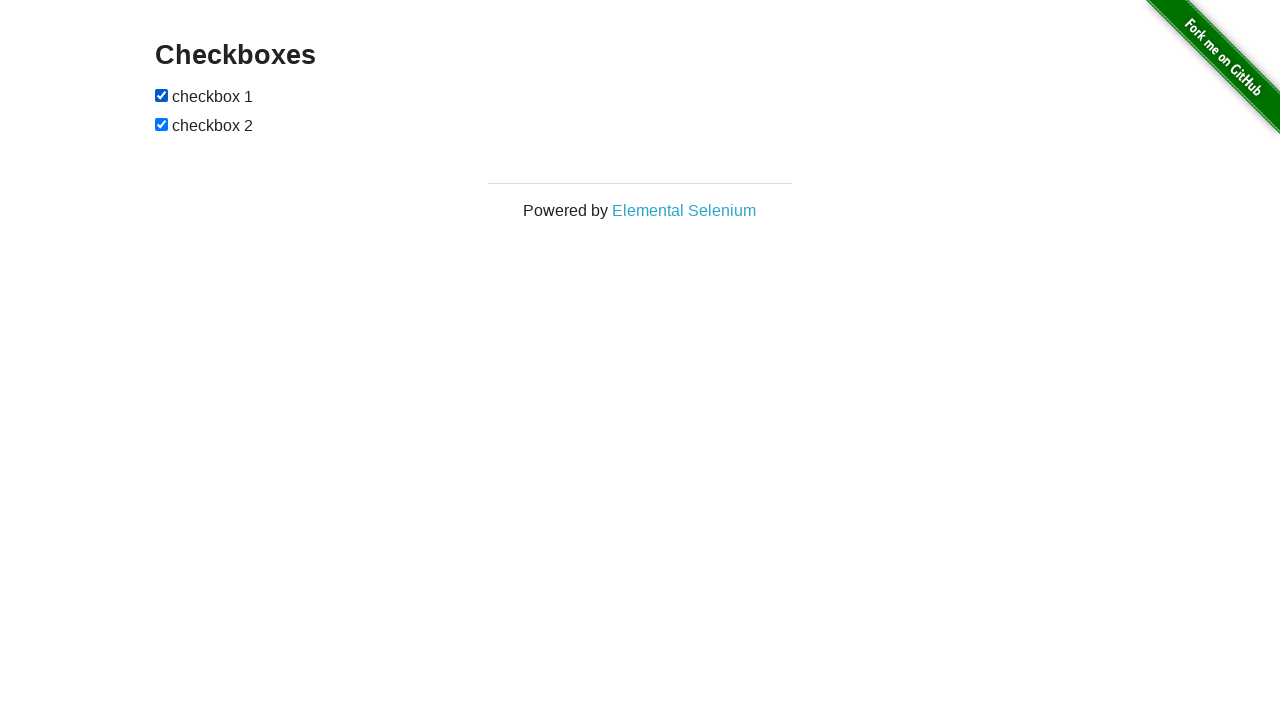

Clicked second checkbox to uncheck it at (162, 124) on xpath=//html/body/div[2]/div/div/form/input[2]
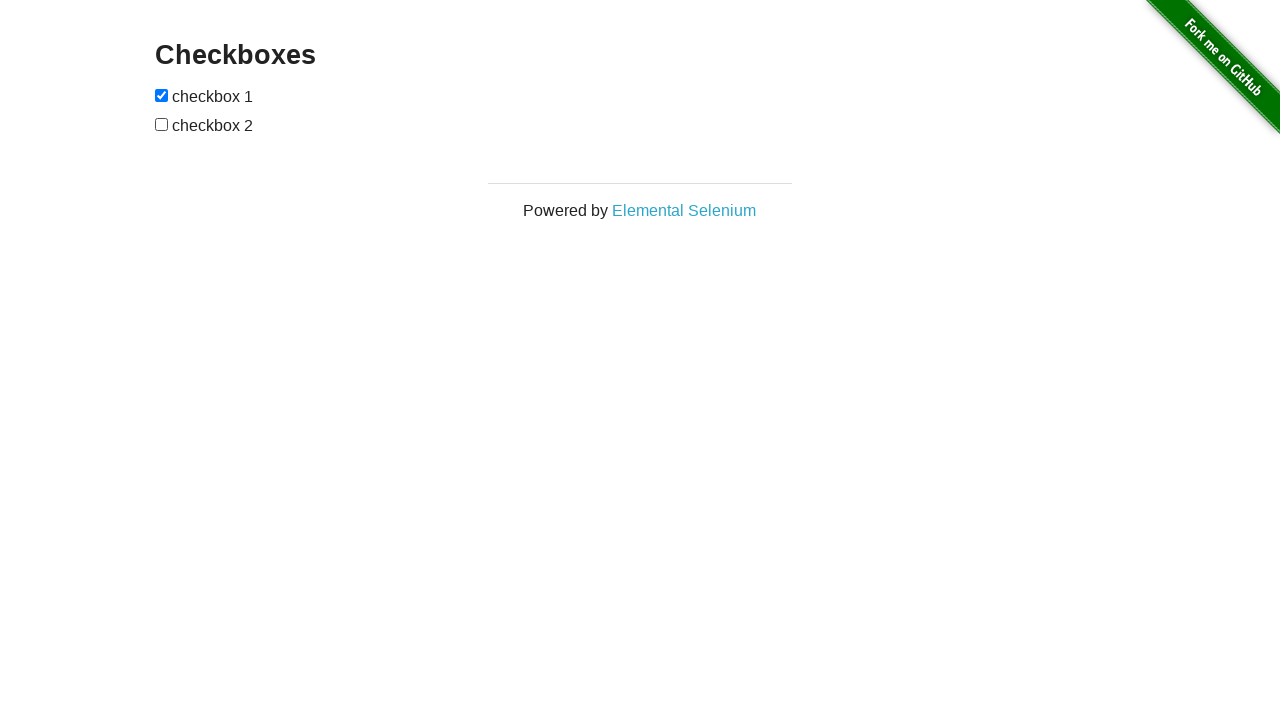

Verified second checkbox is now unchecked
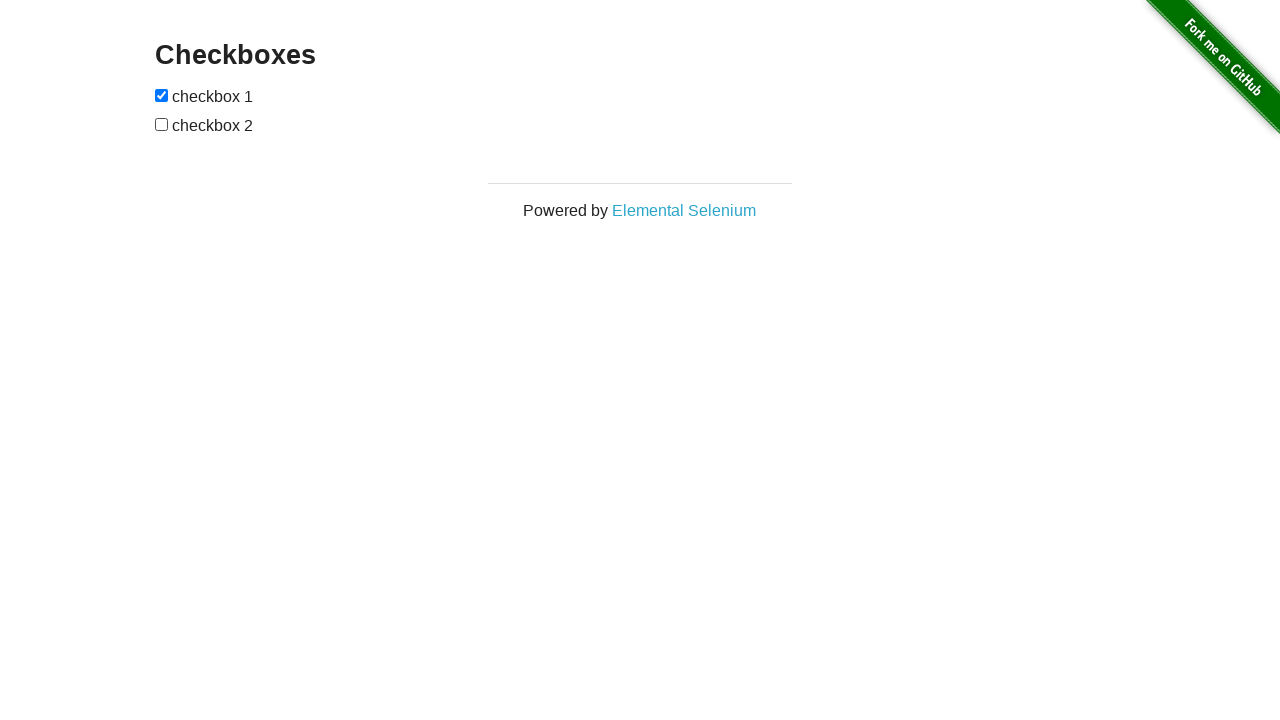

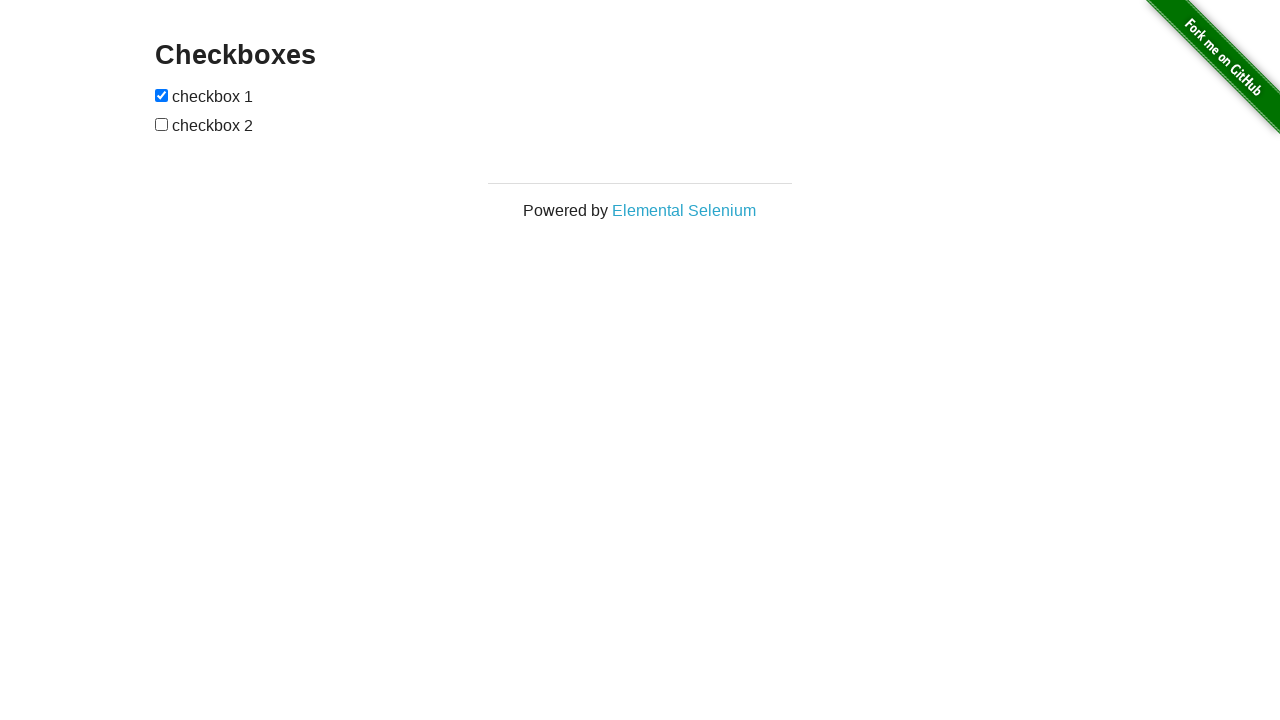